Tests confirmation alert by clicking JS Confirm button, accepting it once and dismissing it once

Starting URL: http://the-internet.herokuapp.com/javascript_alerts

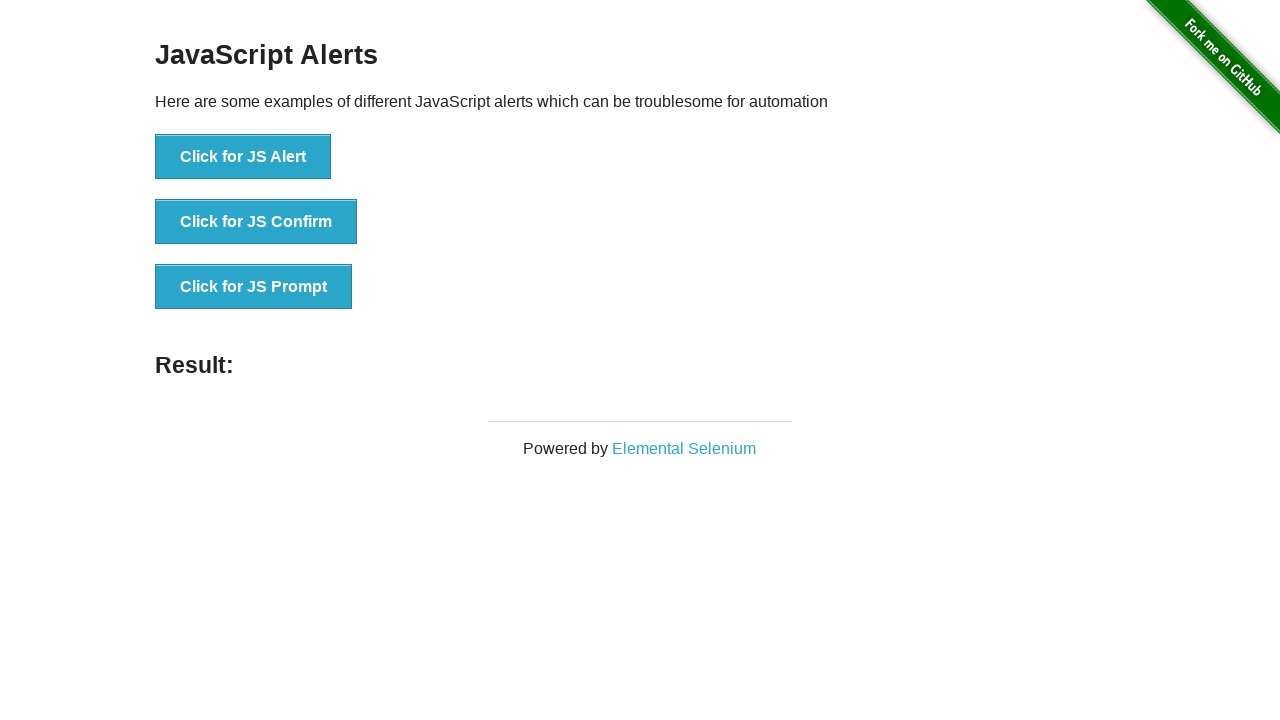

Set up dialog handler to accept and clicked JS Confirm button at (256, 222) on xpath=//button[contains(text(),'Click for JS Confirm')]
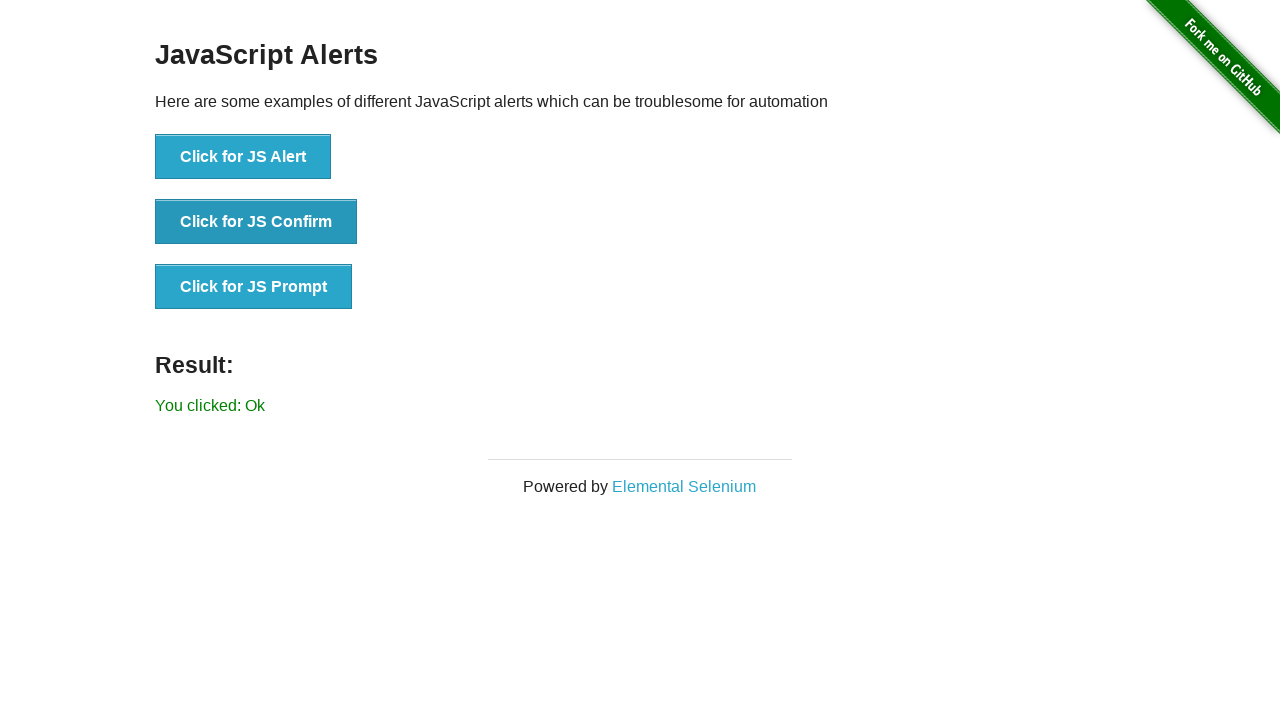

Waited for result text to update after accepting confirmation dialog
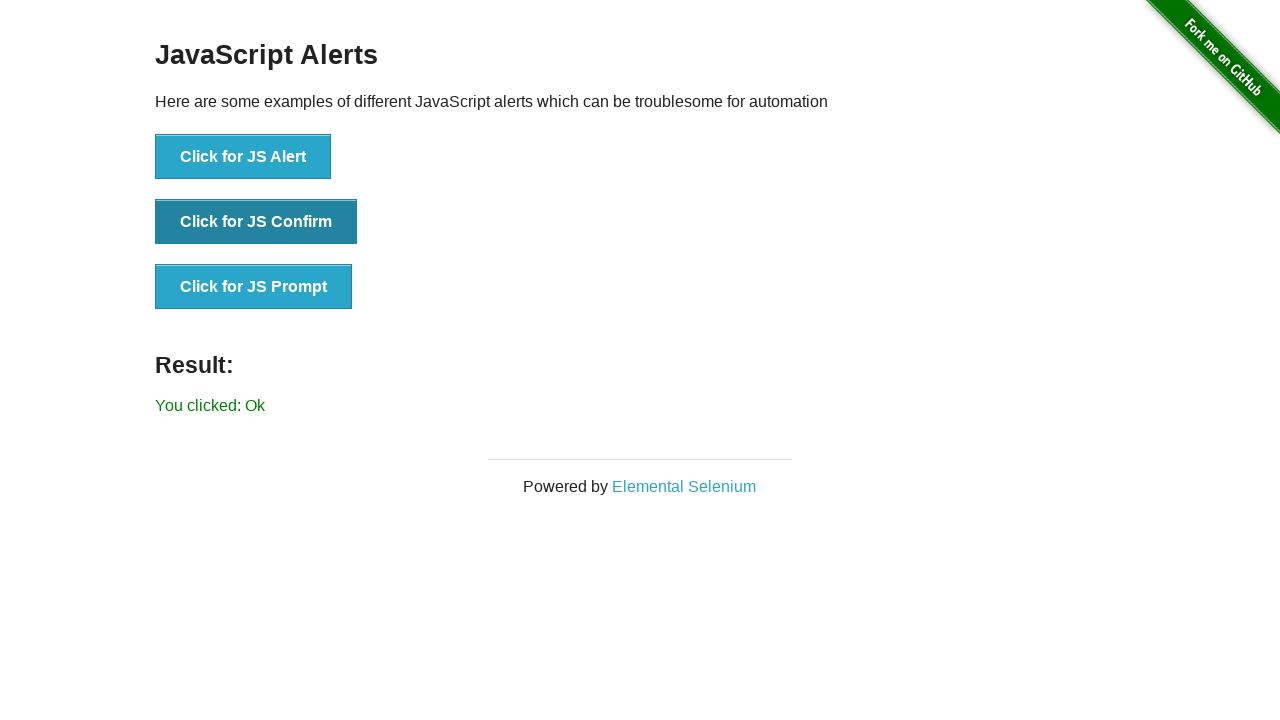

Set up dialog handler to dismiss and clicked JS Confirm button again at (256, 222) on xpath=//button[contains(text(),'Click for JS Confirm')]
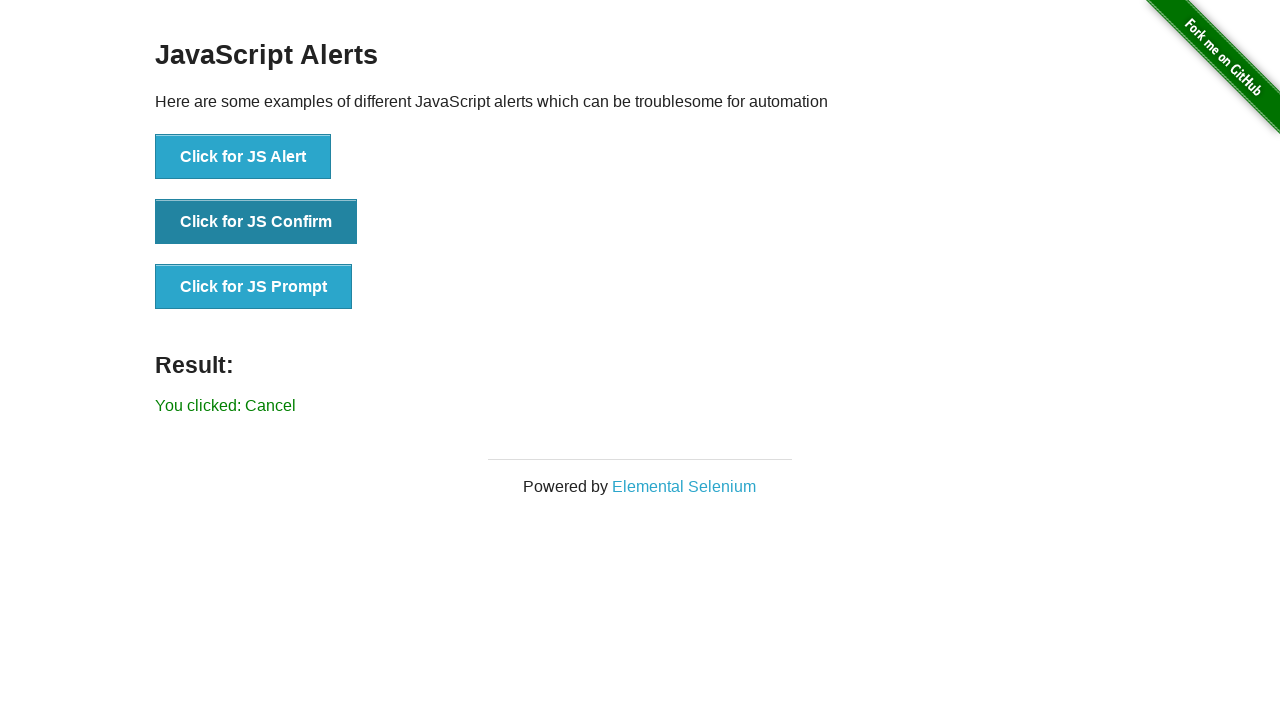

Waited for result text to update after dismissing confirmation dialog
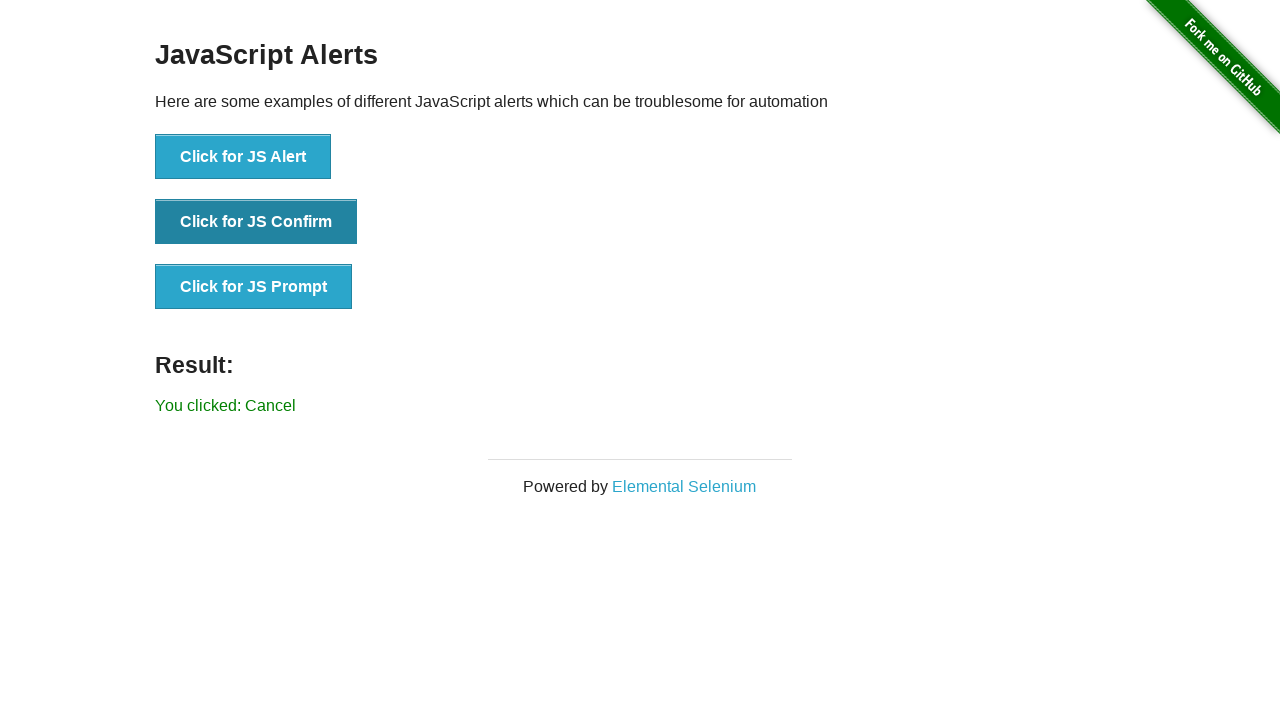

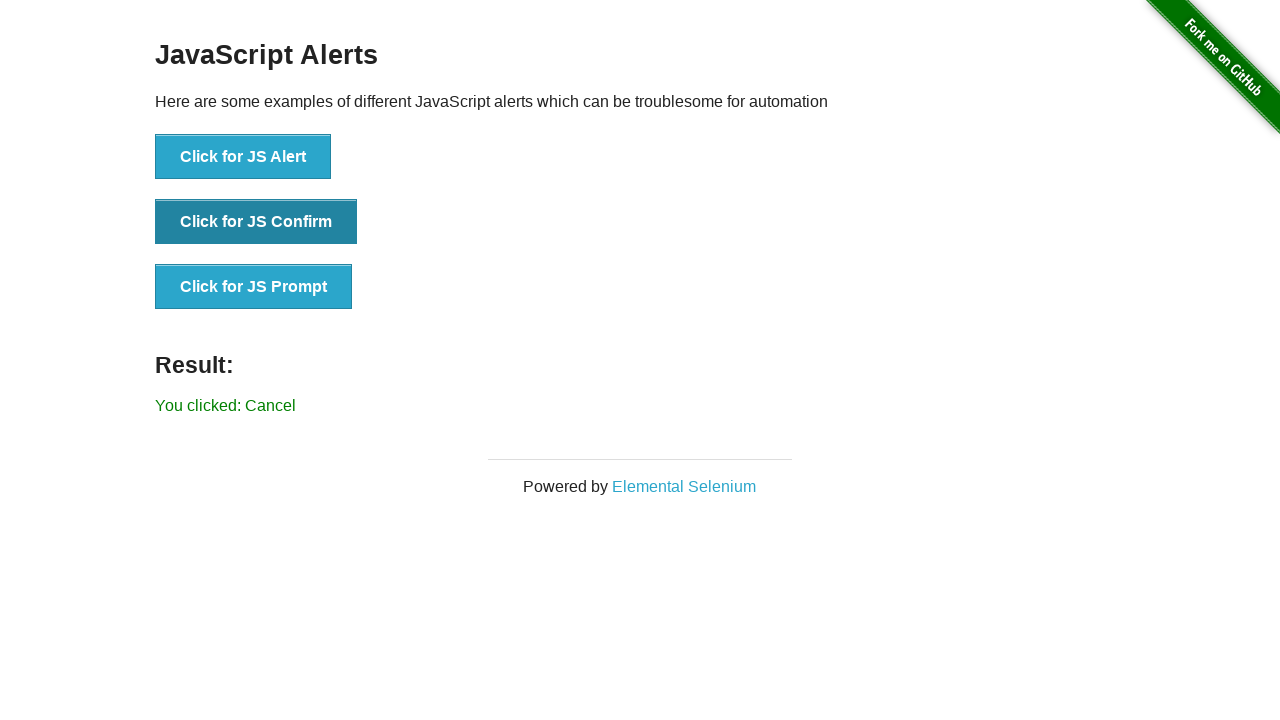